Tests dropdown selection functionality by selecting options using different methods (by index, value, and visible text)

Starting URL: http://omayo.blogspot.com/

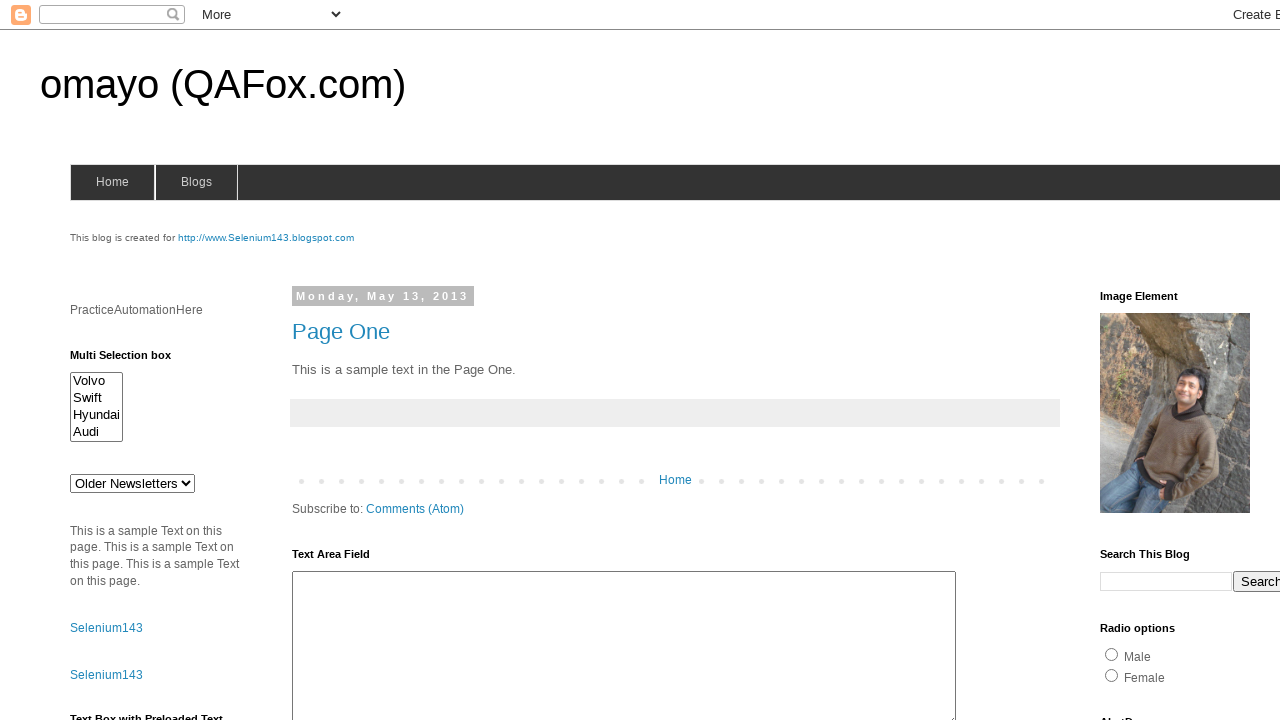

Located dropdown element with id 'drop1'
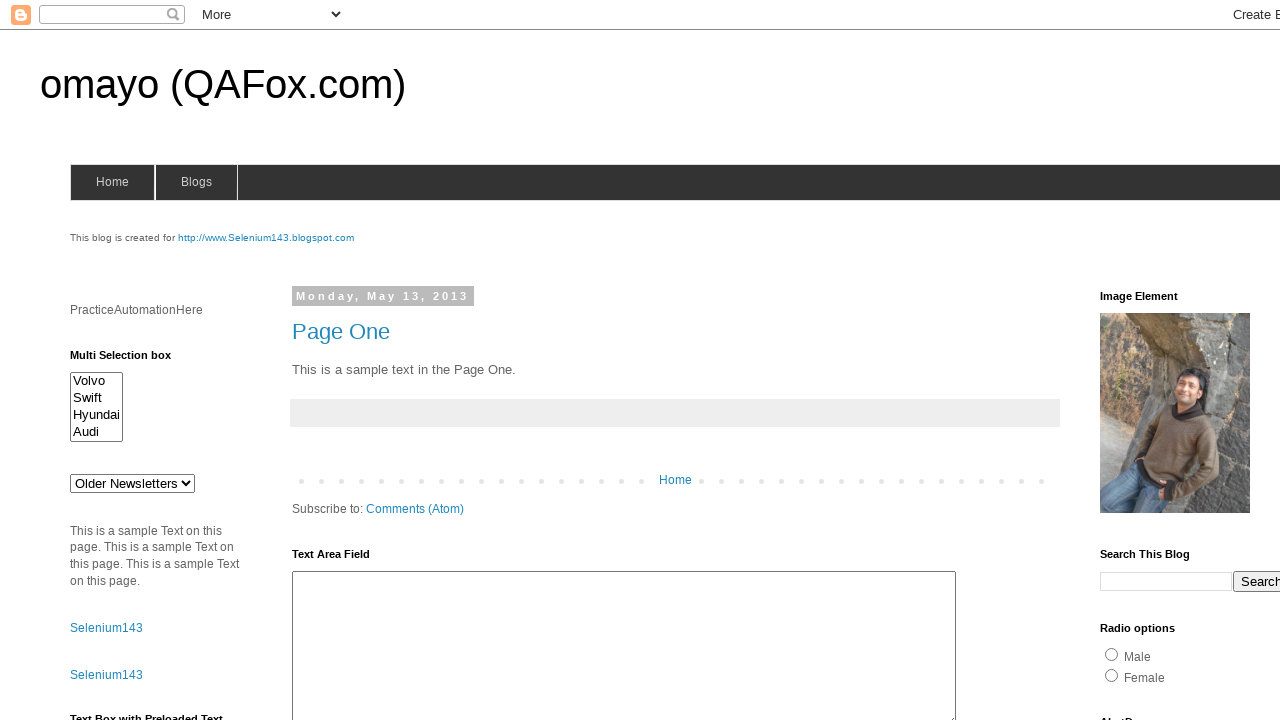

Selected dropdown option by index 2 (3rd option) on #drop1
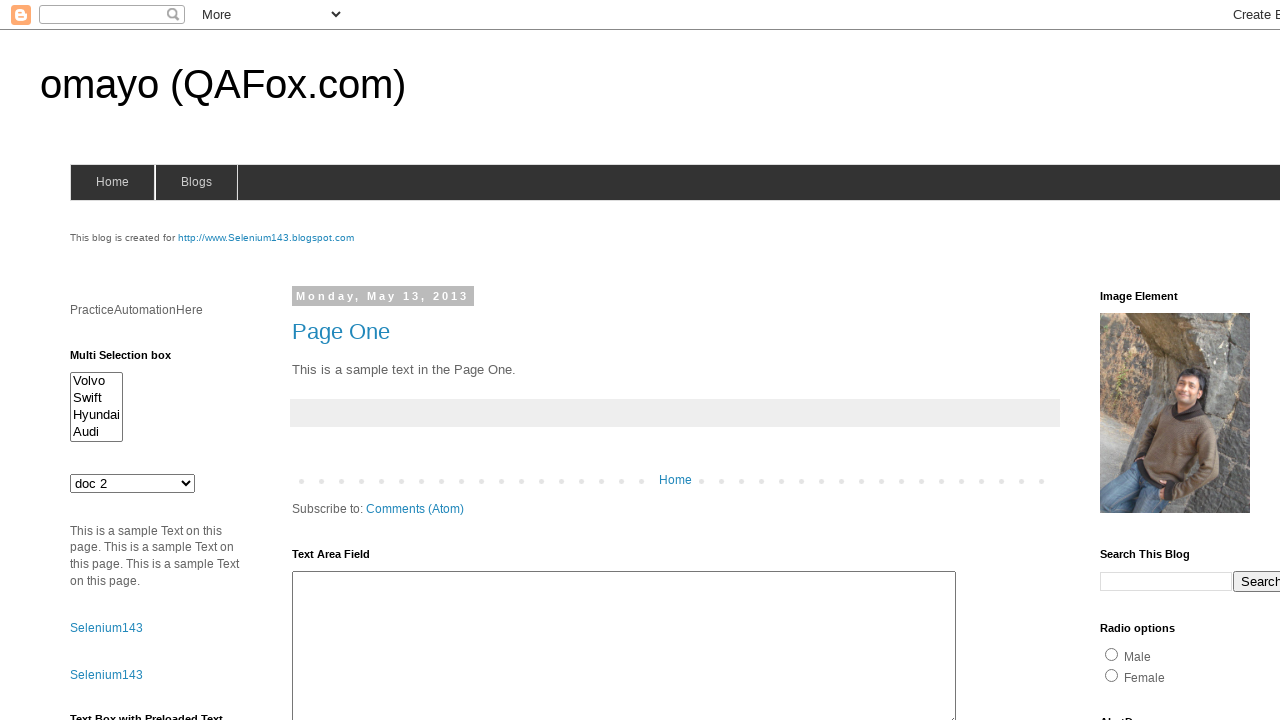

Selected dropdown option with value 'def' on #drop1
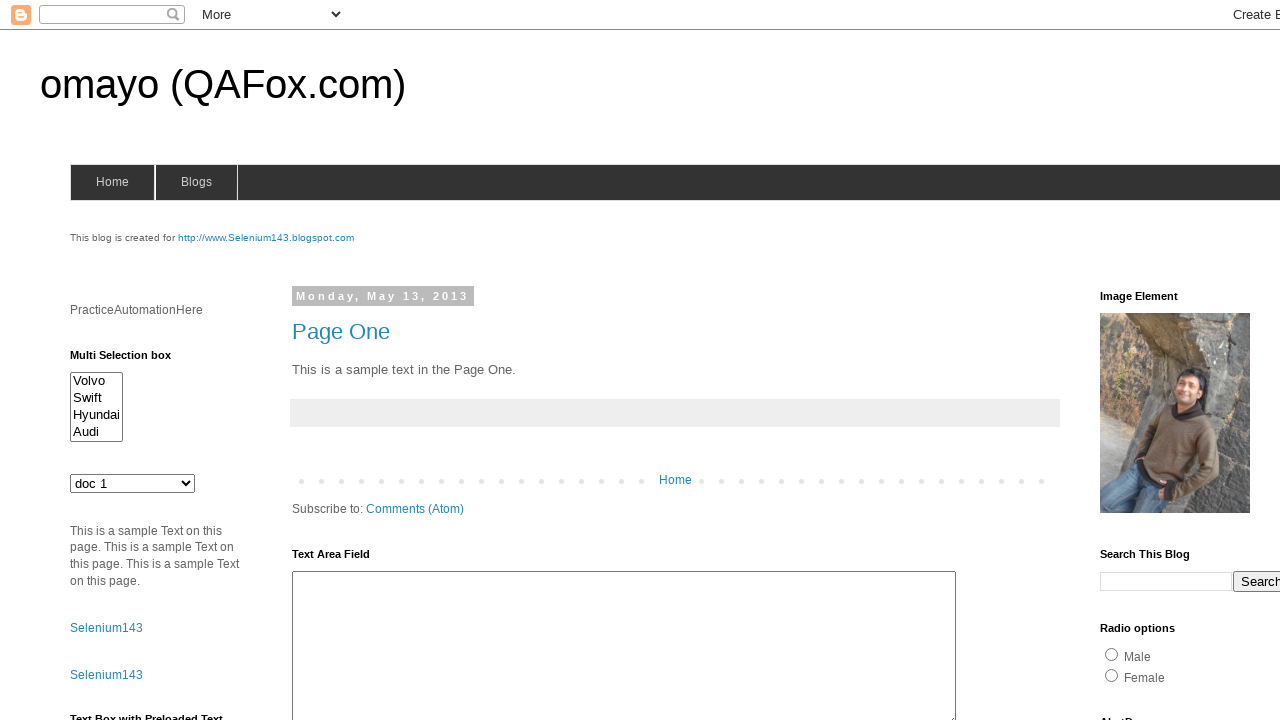

Selected dropdown option with visible text 'doc 3' on #drop1
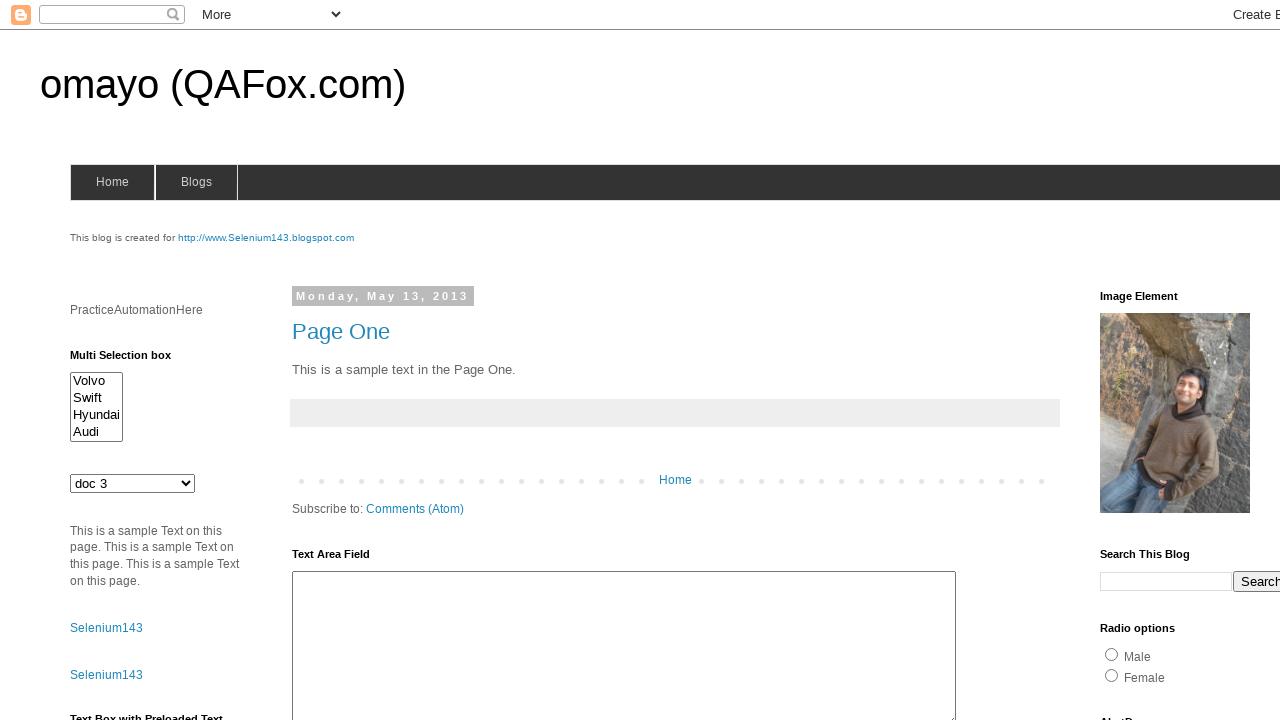

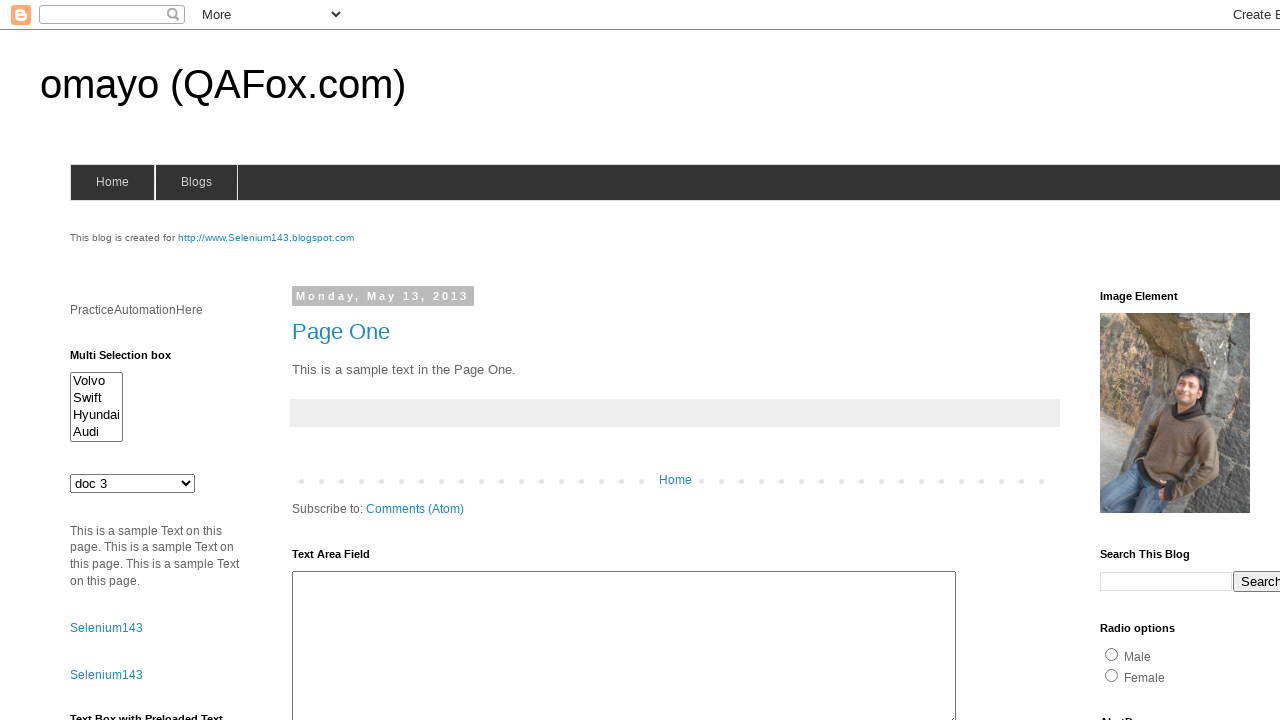